Tests button click functionality by clicking a verify button and checking that a success message is displayed on the page.

Starting URL: http://suninjuly.github.io/wait1.html

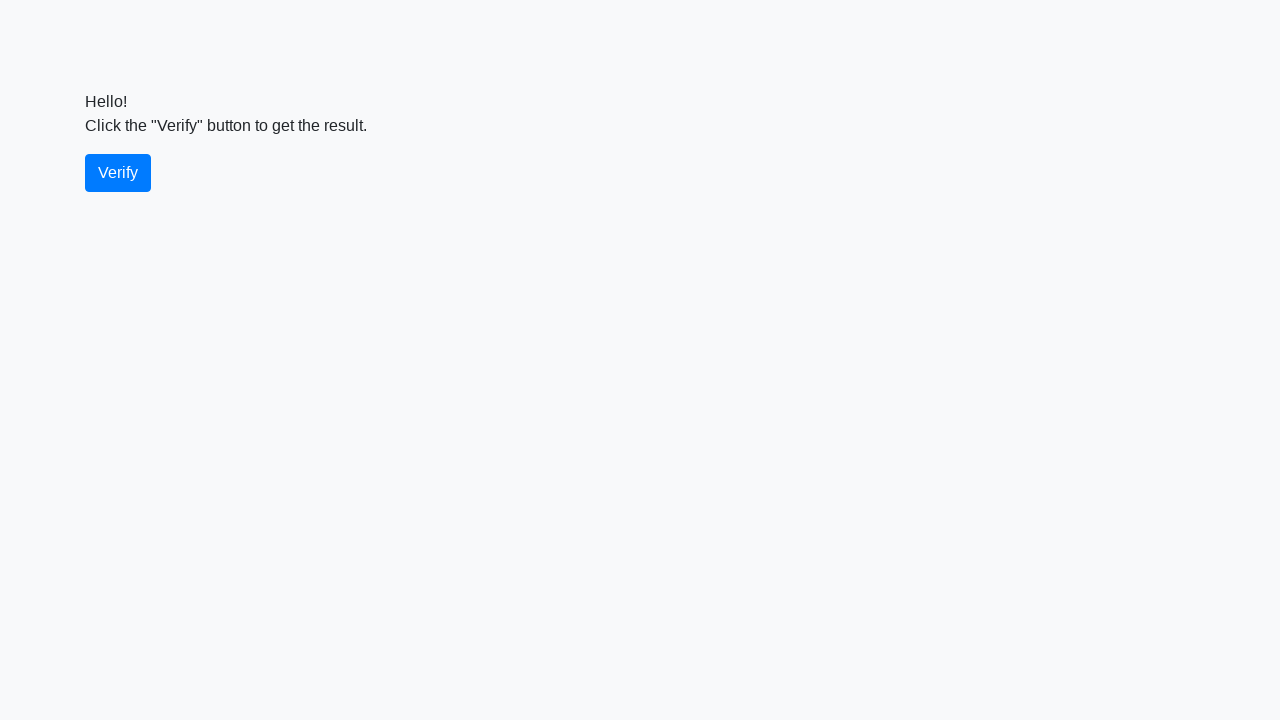

Clicked verify button at (118, 173) on #verify
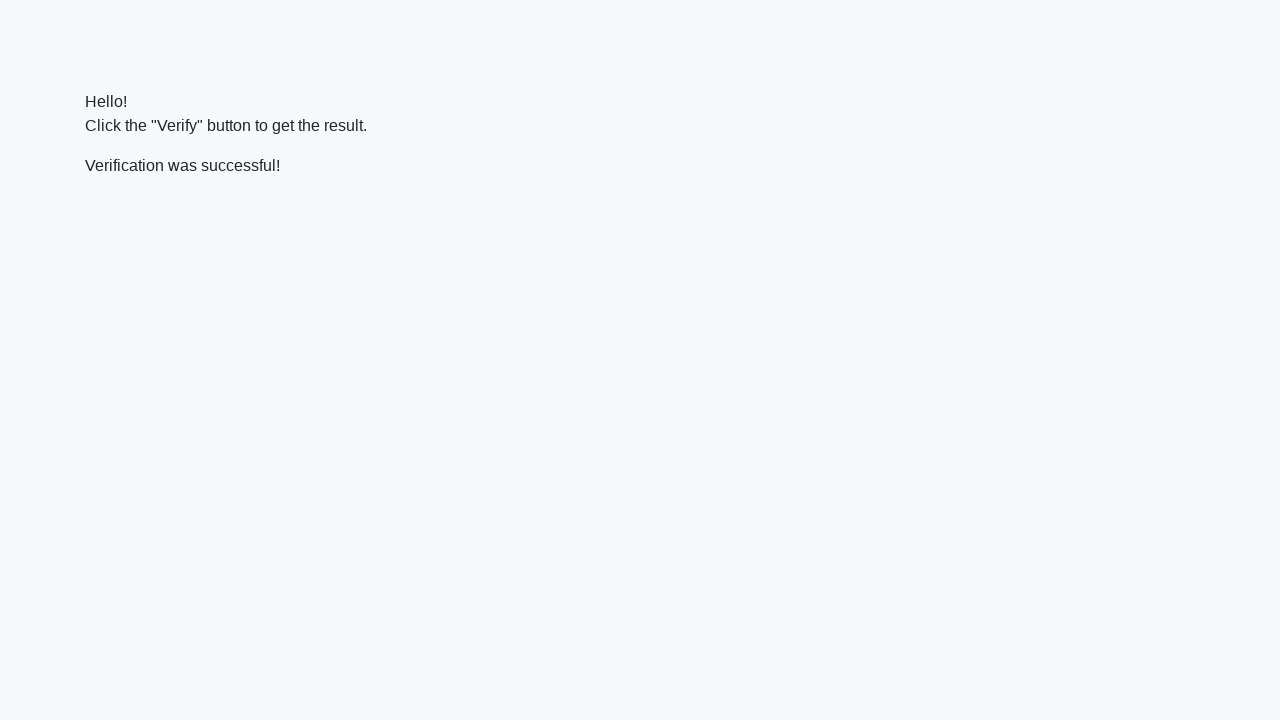

Located success message element
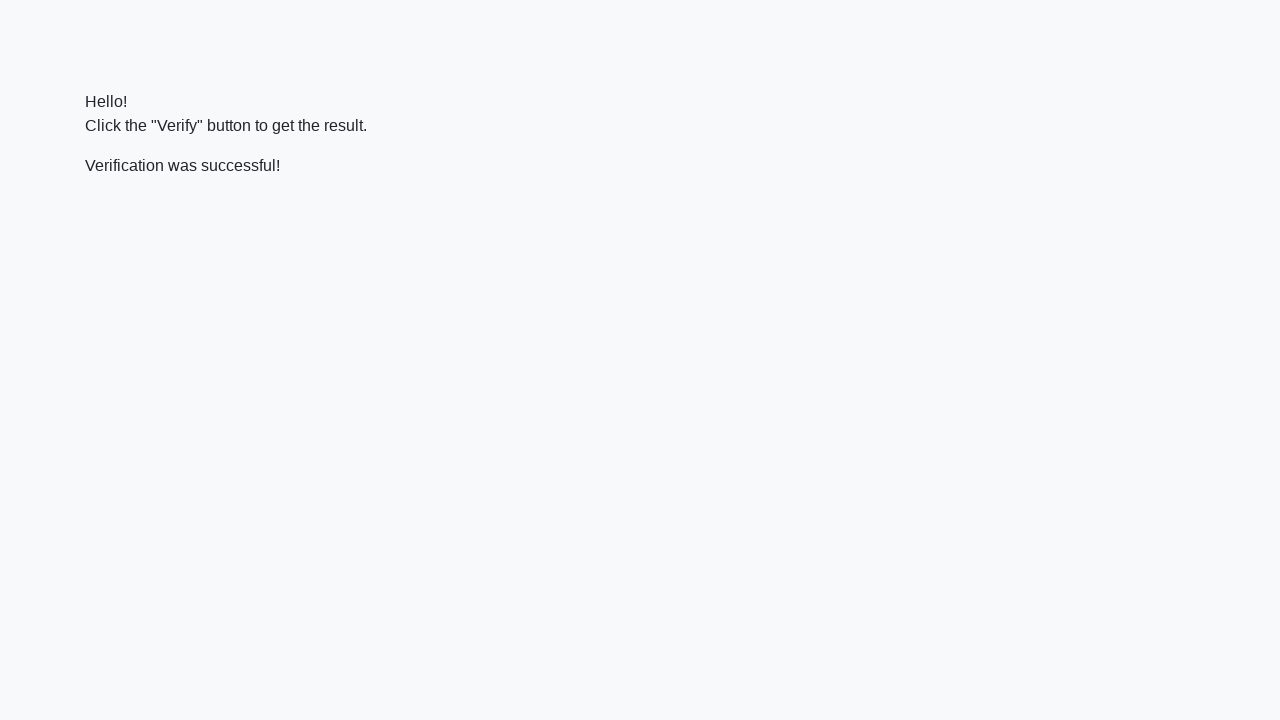

Success message appeared on the page
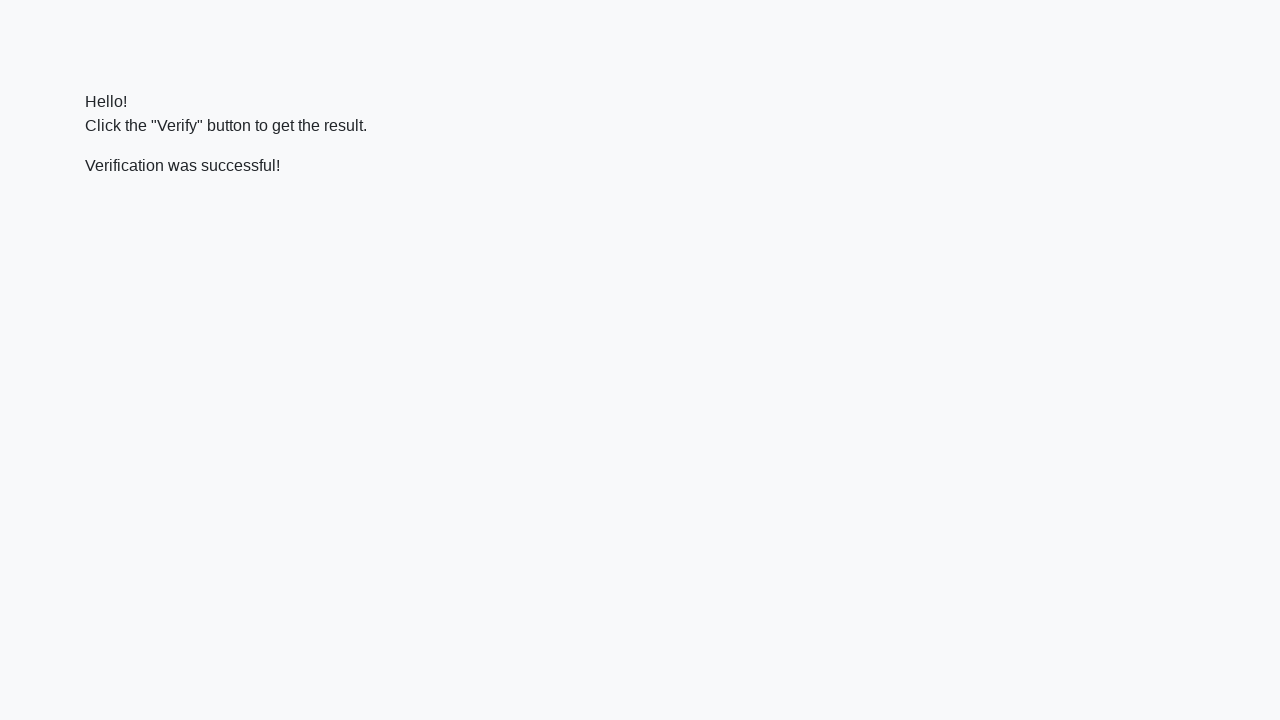

Verified success message contains 'successful'
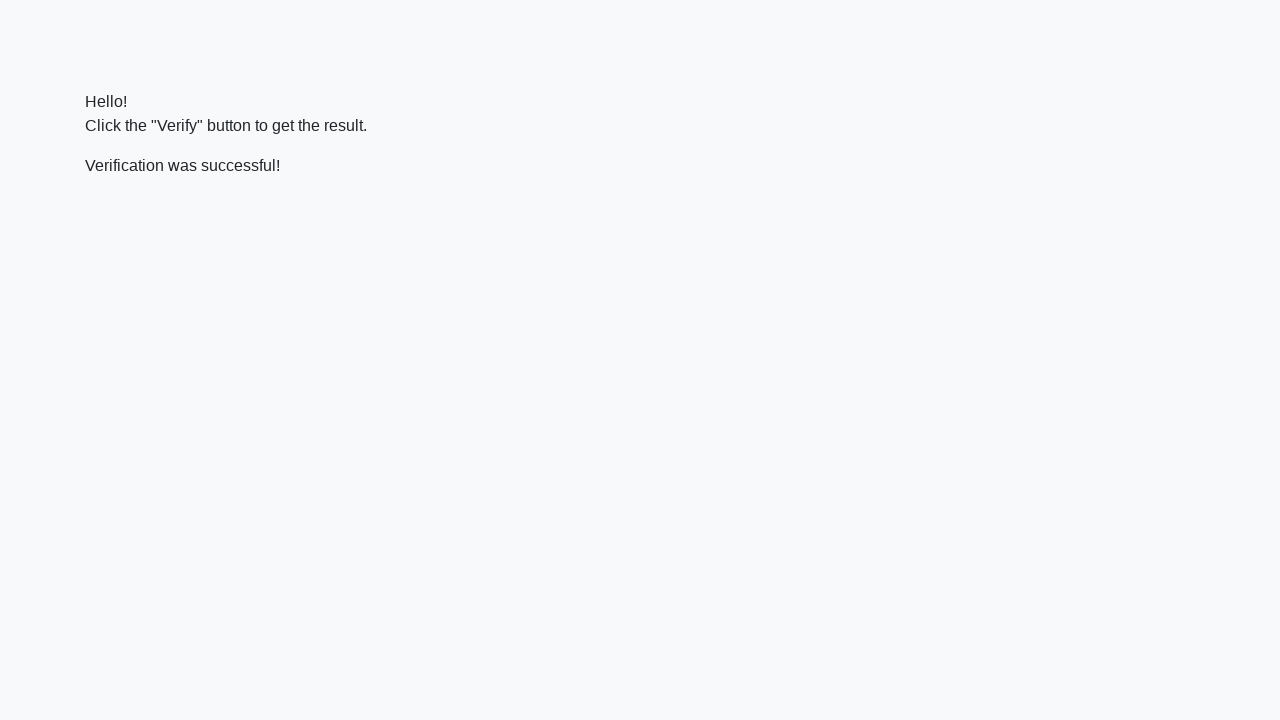

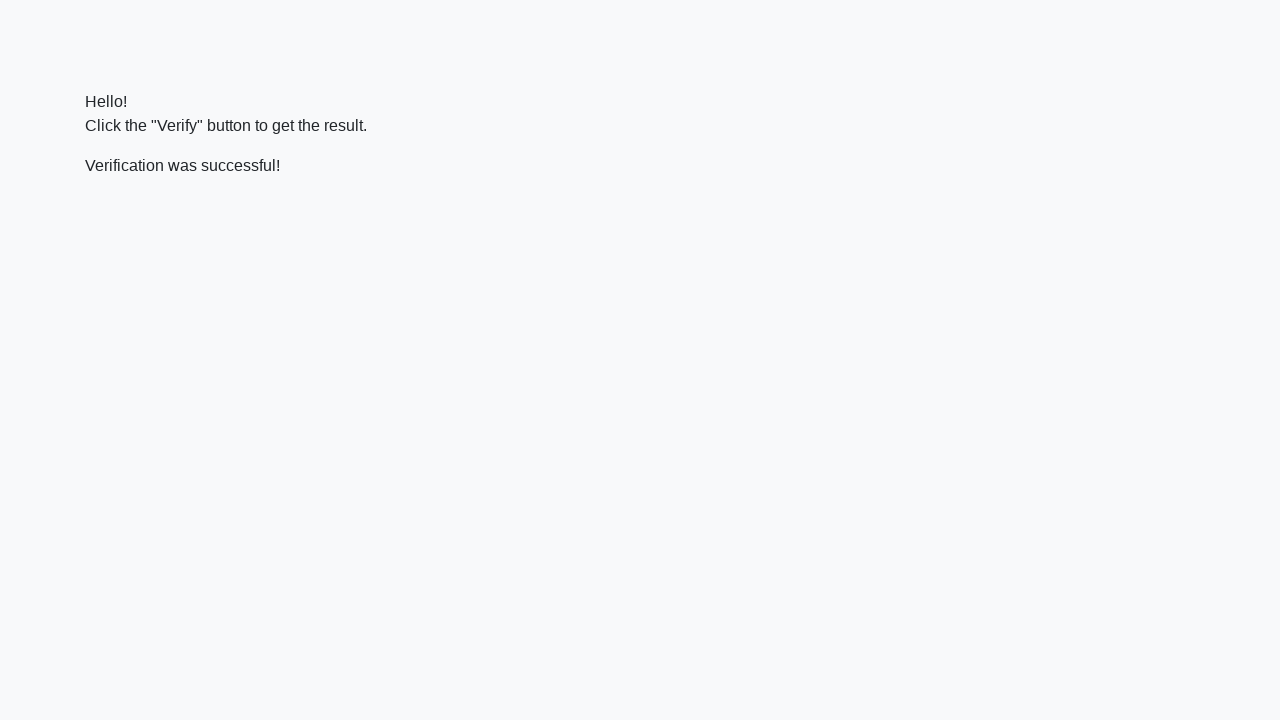